Tests search functionality on BigBasket by searching for "icecreams" and waiting for product results to load

Starting URL: https://www.bigbasket.com/

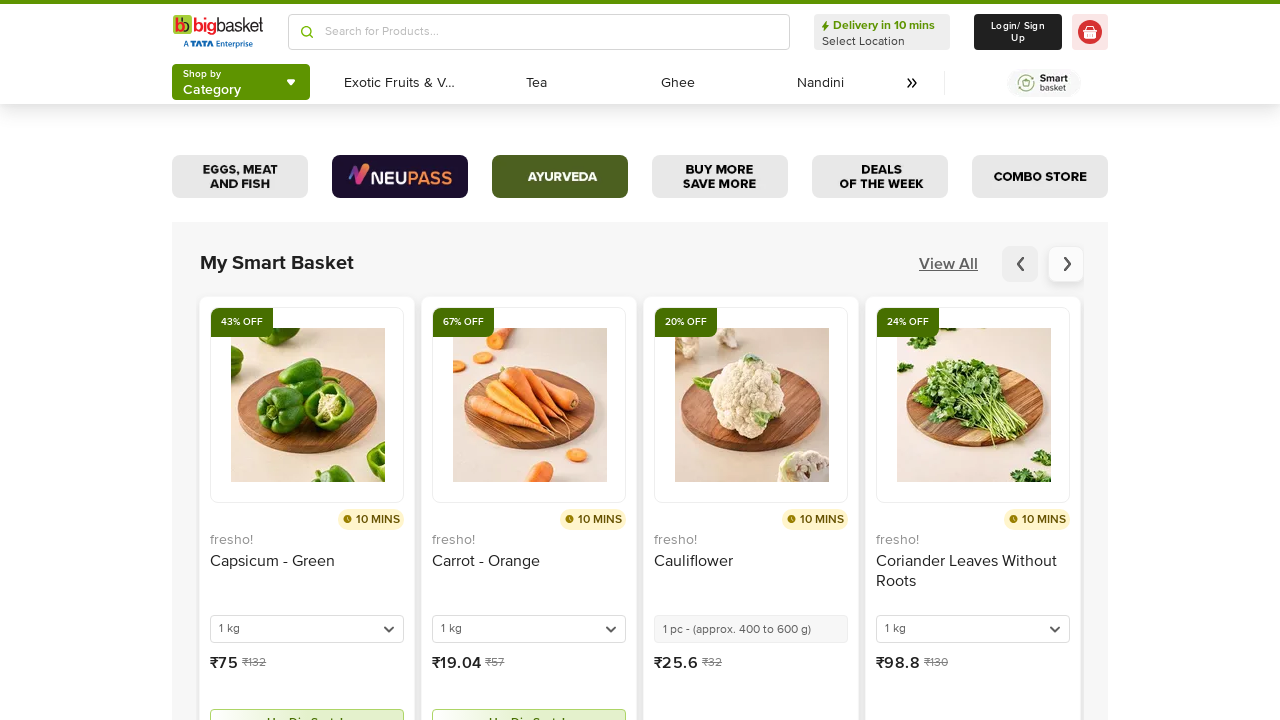

Filled search box with 'icecreams' on input[type='text'][placeholder='Search for Products...']
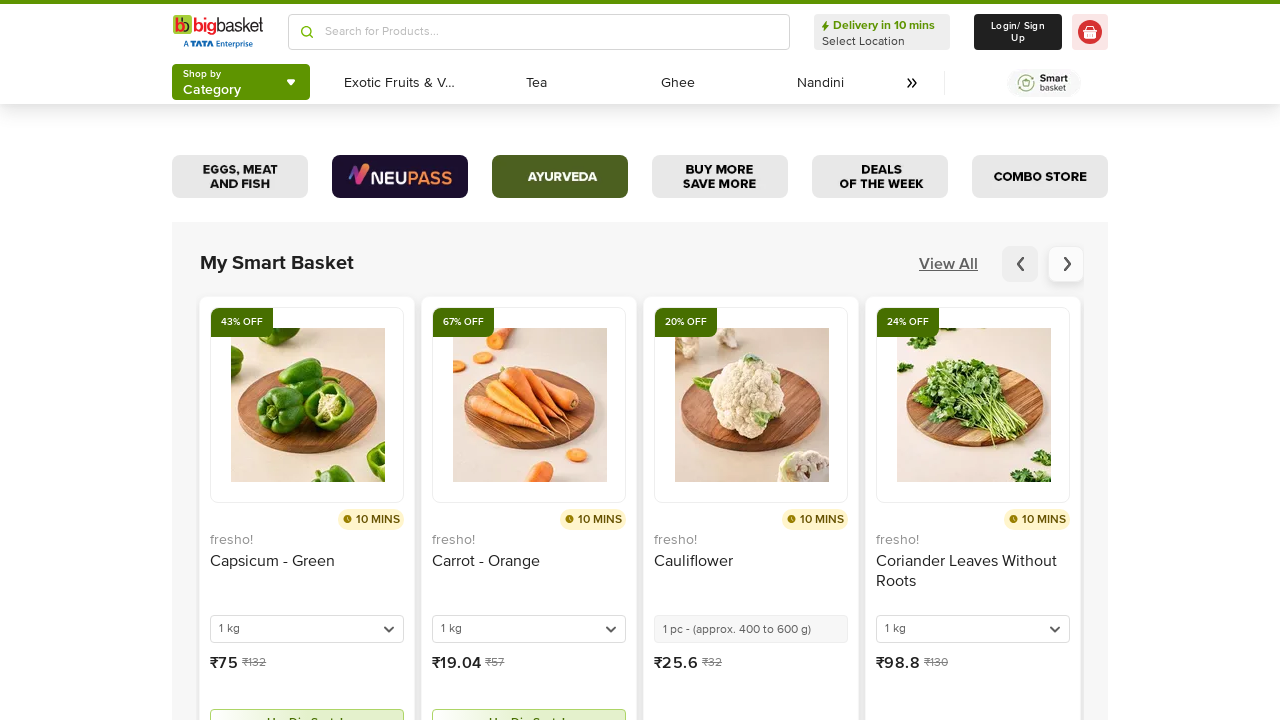

Pressed Enter to submit search query on input[type='text'][placeholder='Search for Products...']
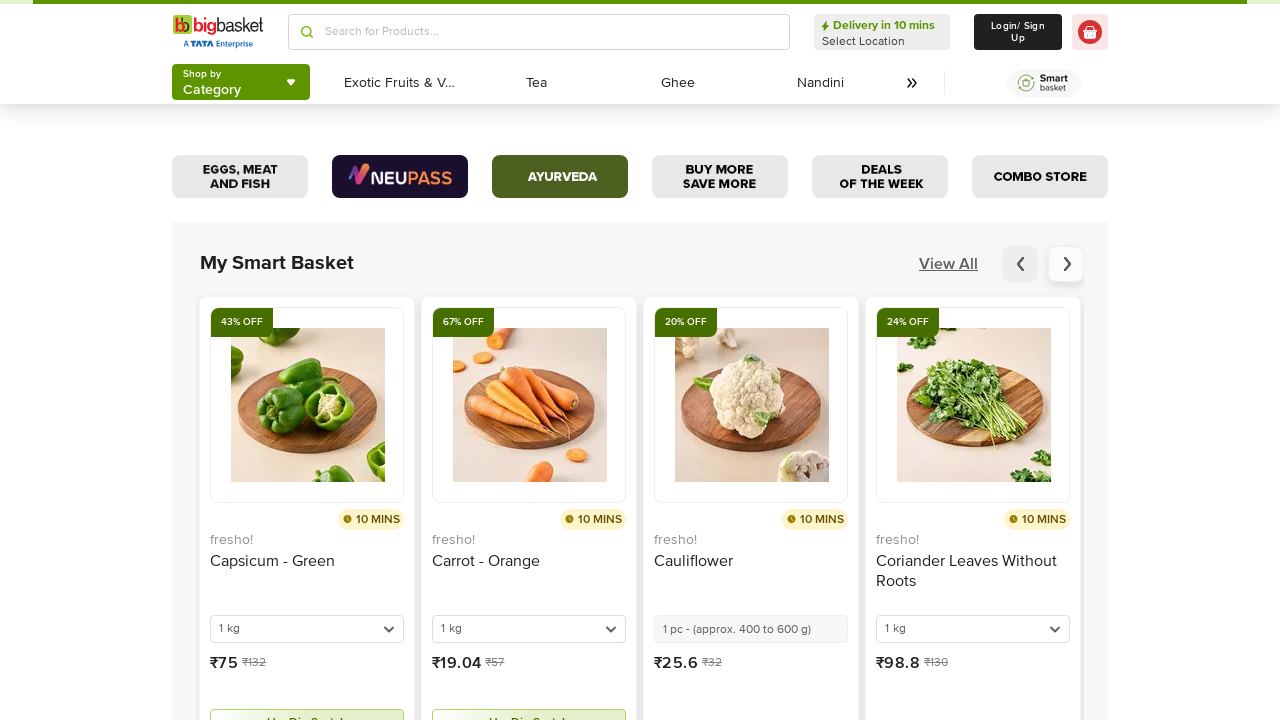

Waited for product results to load
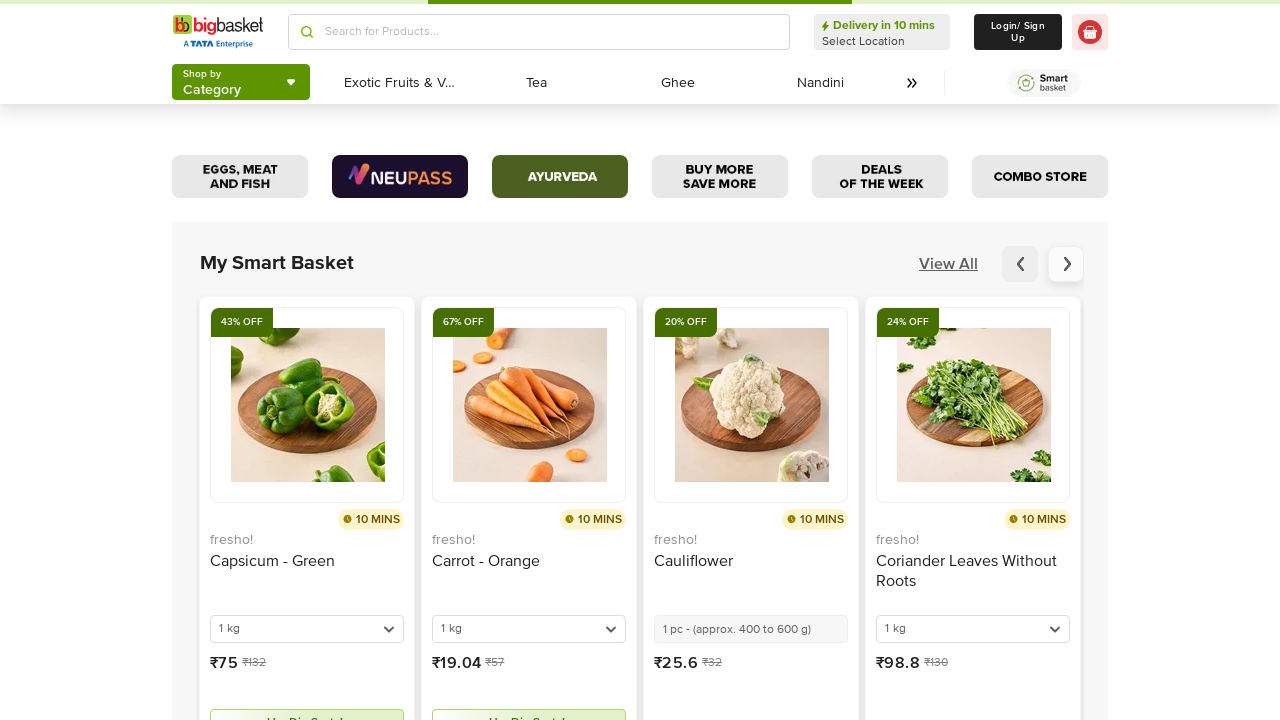

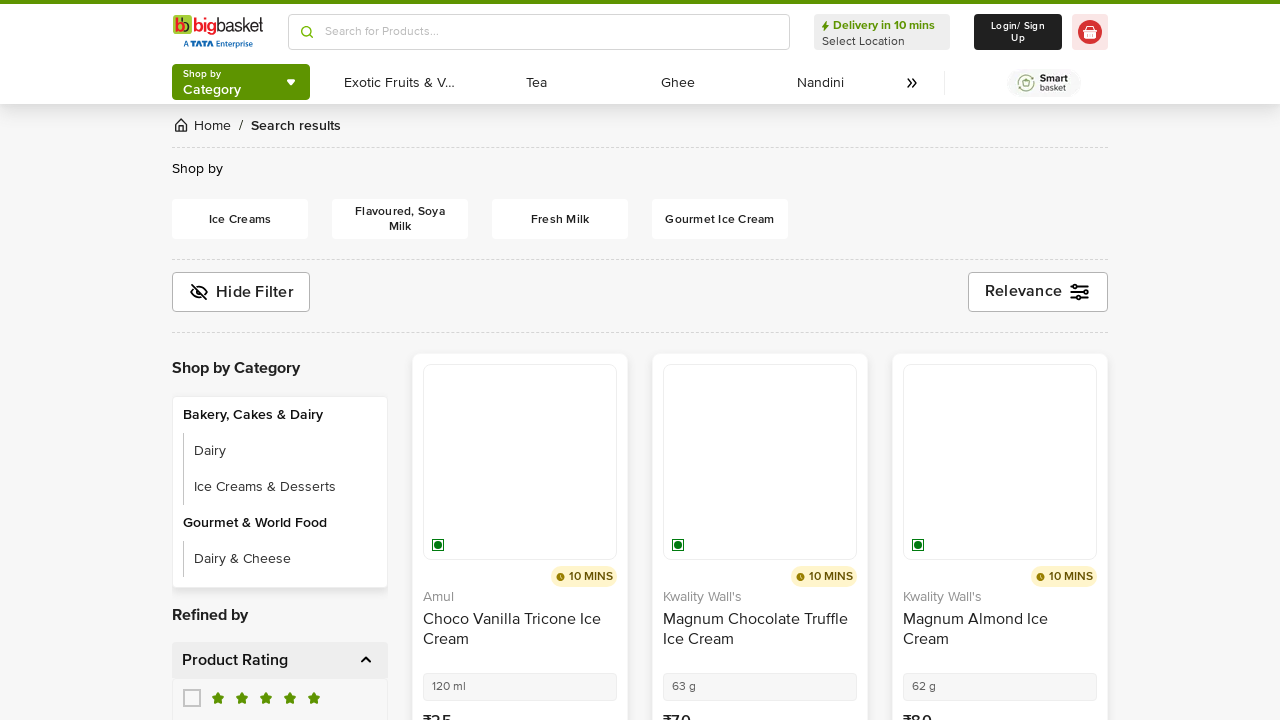